Navigates to OrangeHRM demo page and verifies that the header logo image is present and has a source URL attribute

Starting URL: http://alchemy.hguy.co/orangehrm

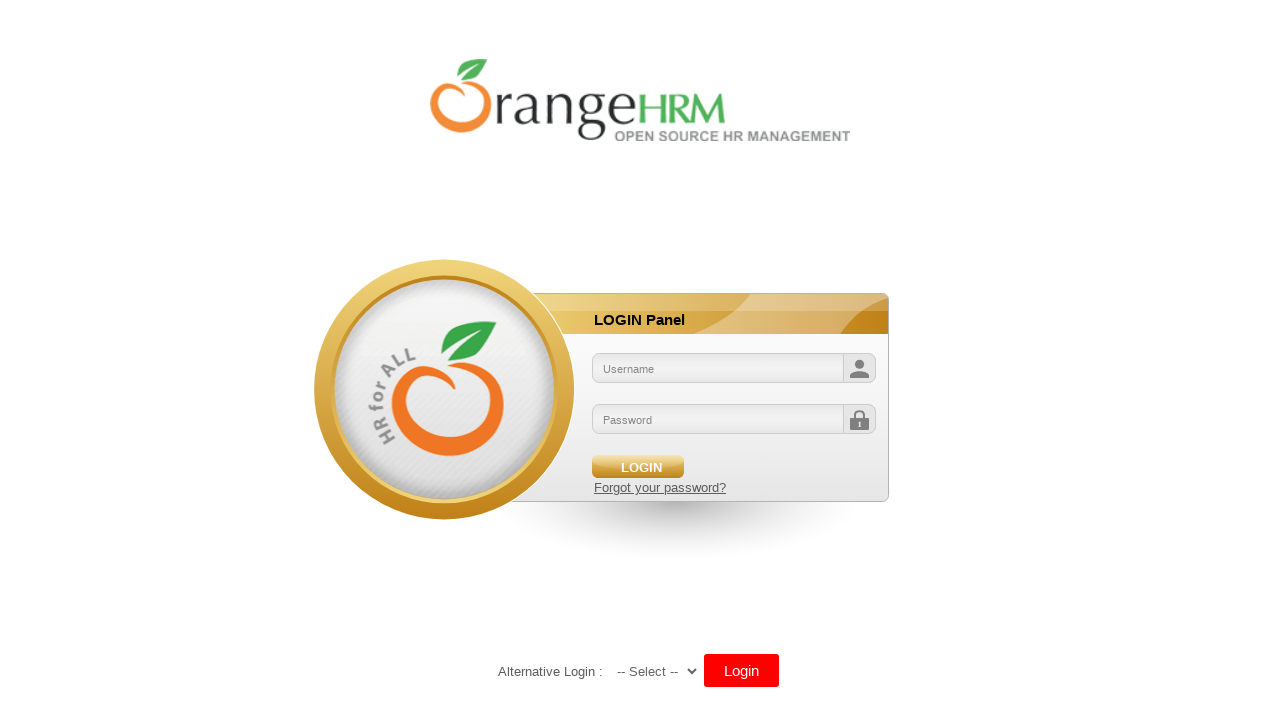

Located header logo image element
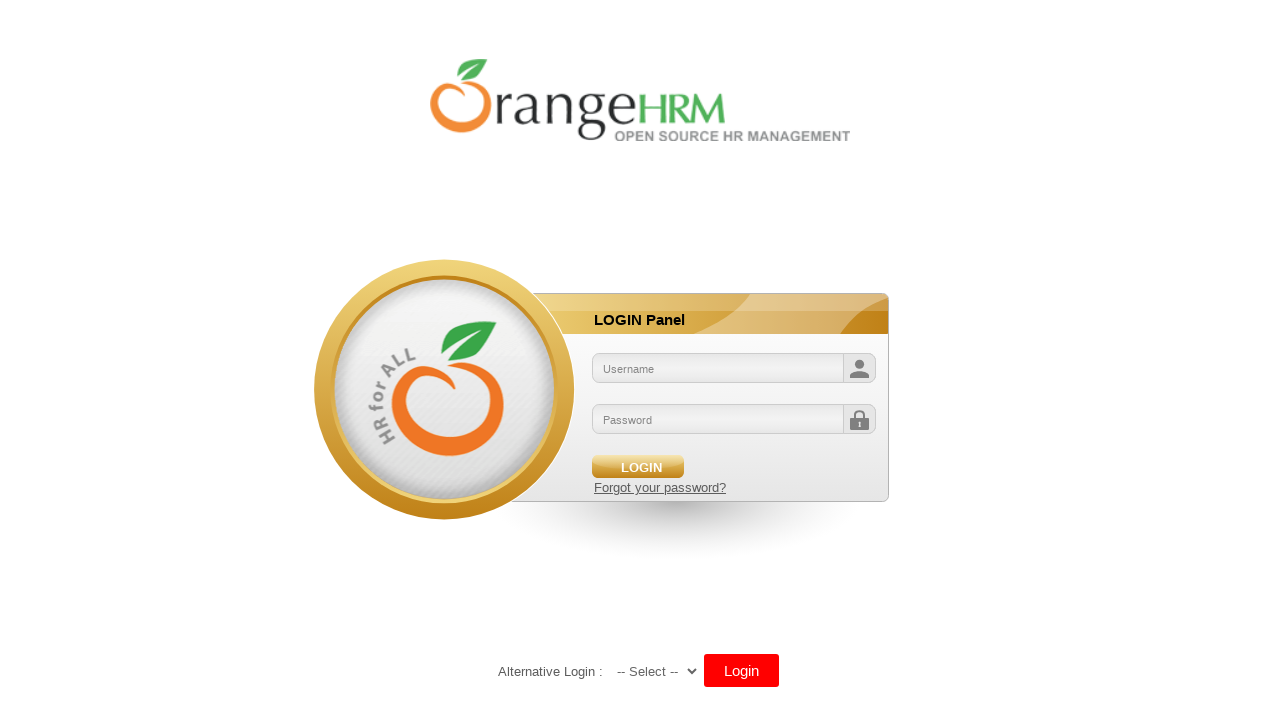

Header logo image is visible
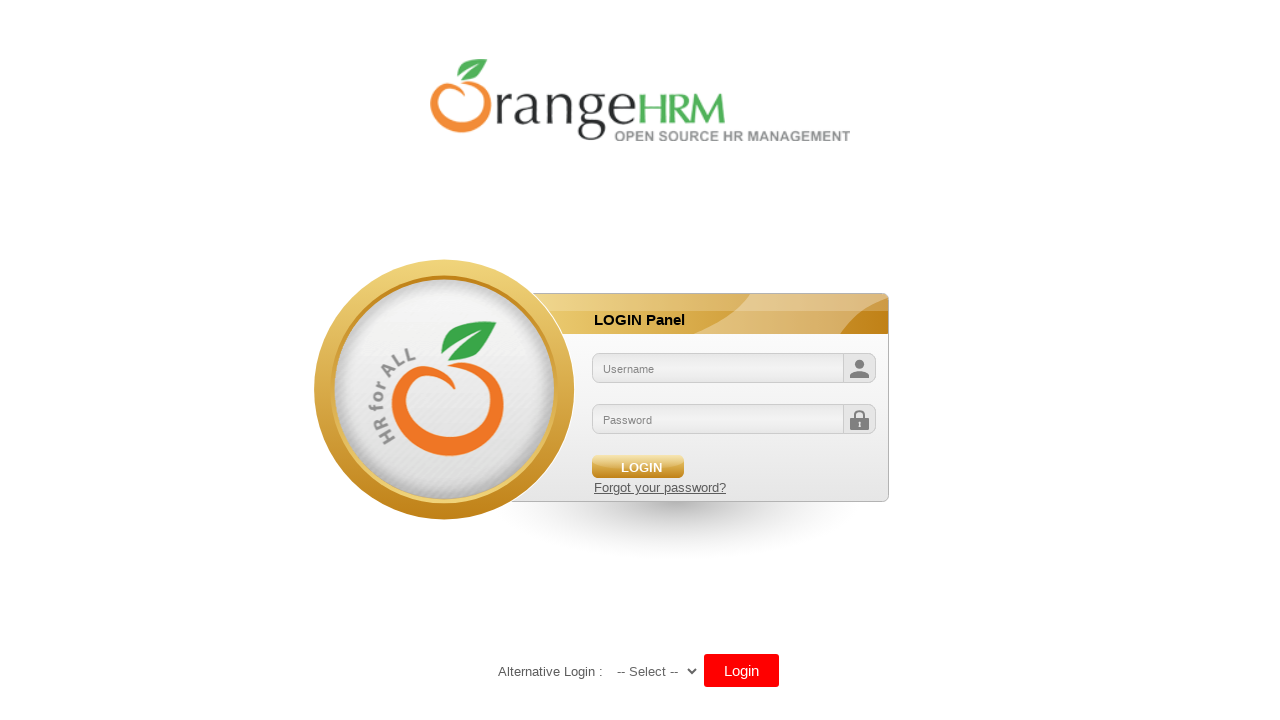

Retrieved src attribute from header logo image
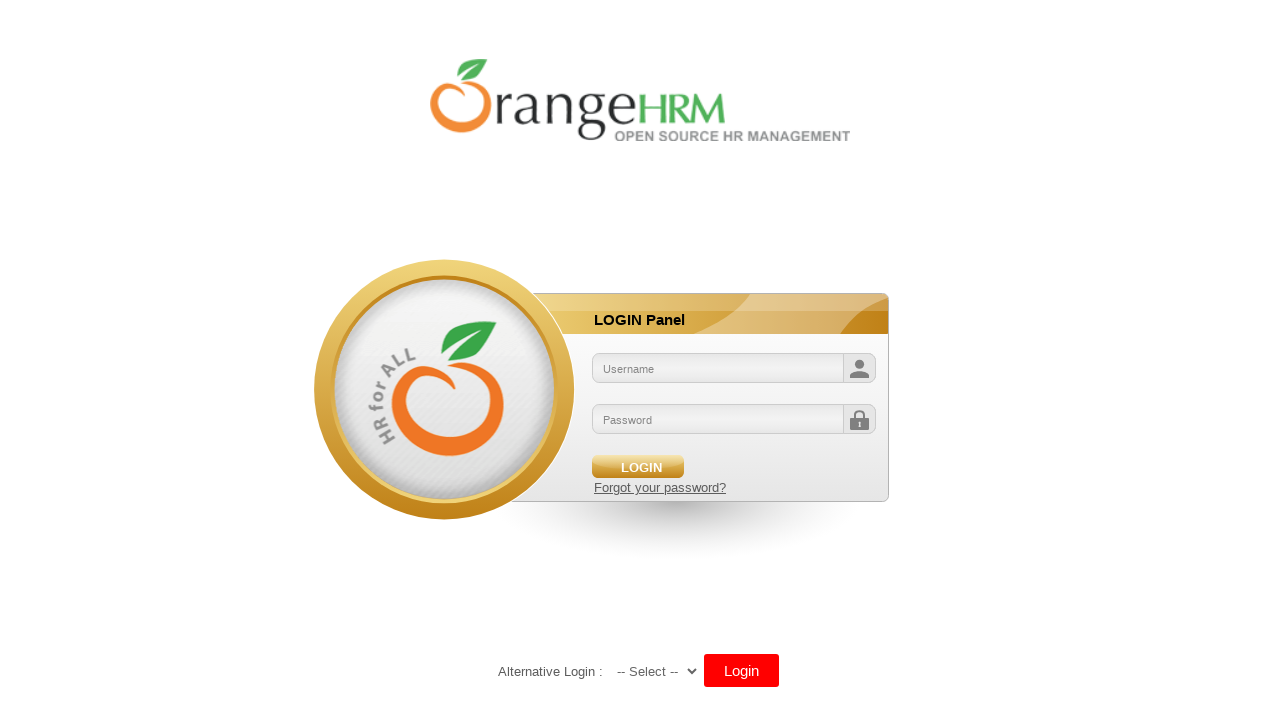

Verified that header logo image has a valid src URL attribute
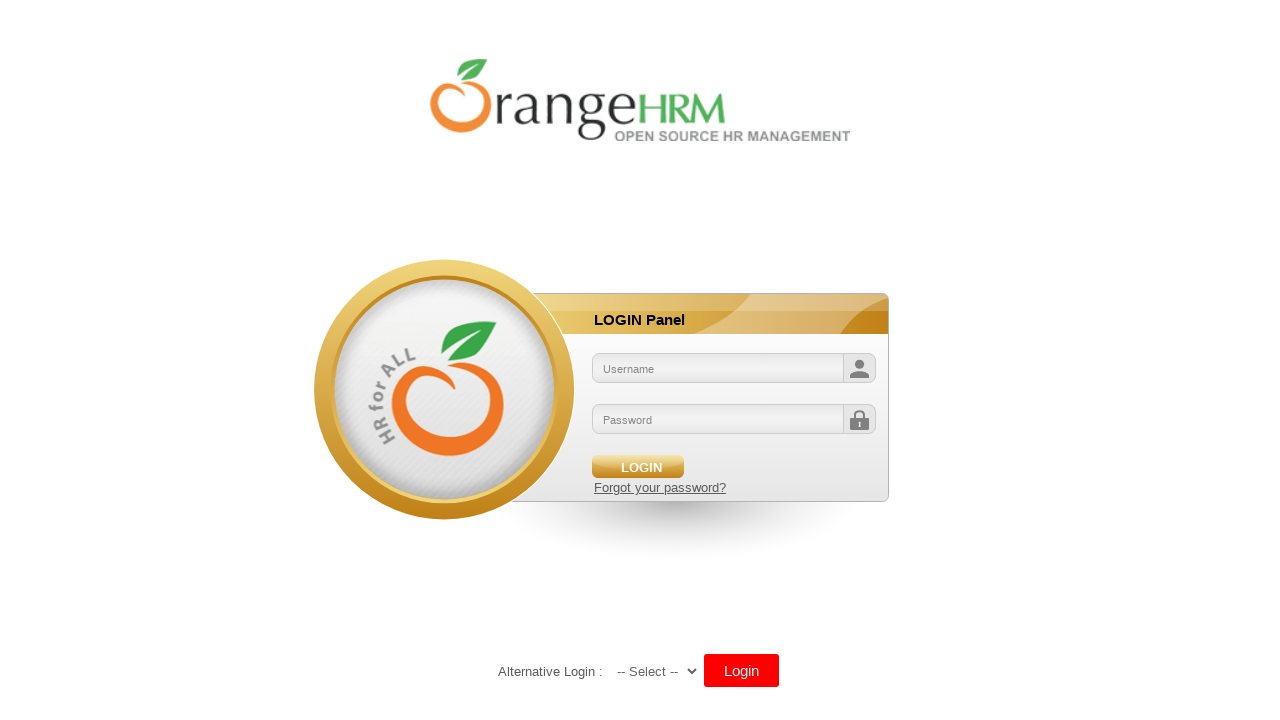

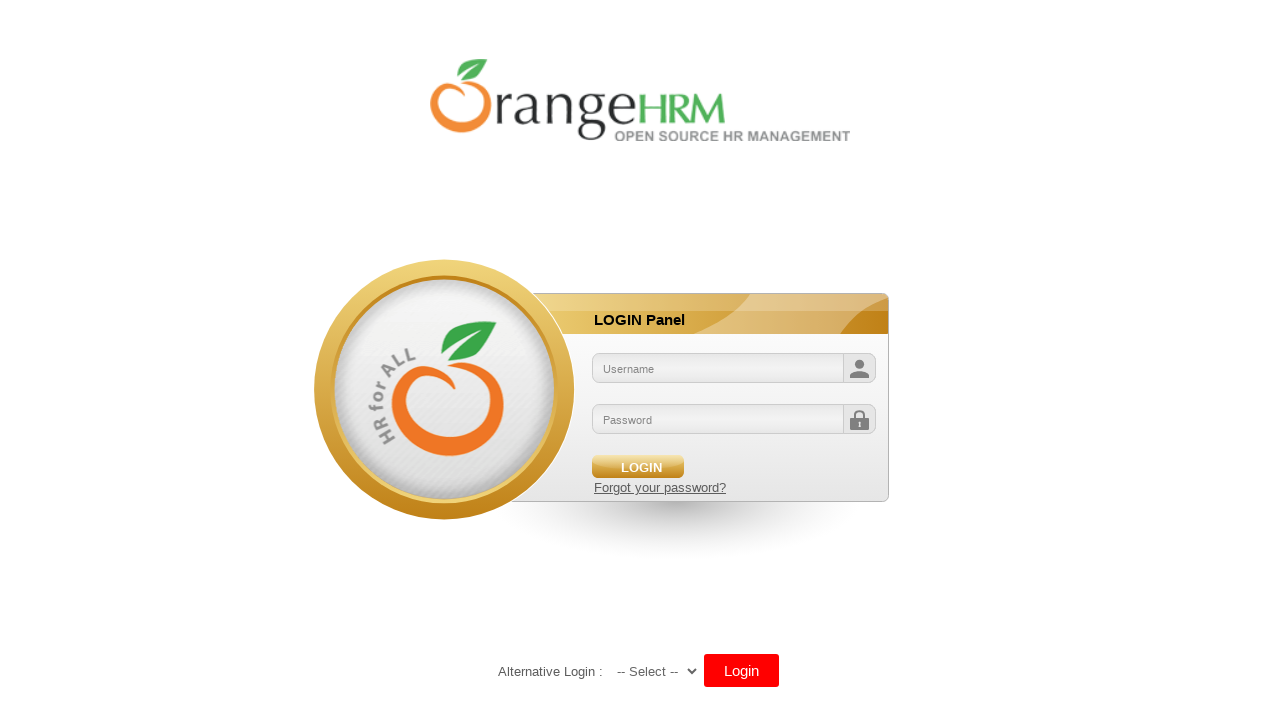